Tests drag and drop functionality by dragging a draggable element onto a droppable target on the jQuery UI demo page.

Starting URL: https://jqueryui.com/resources/demos/droppable/default.html

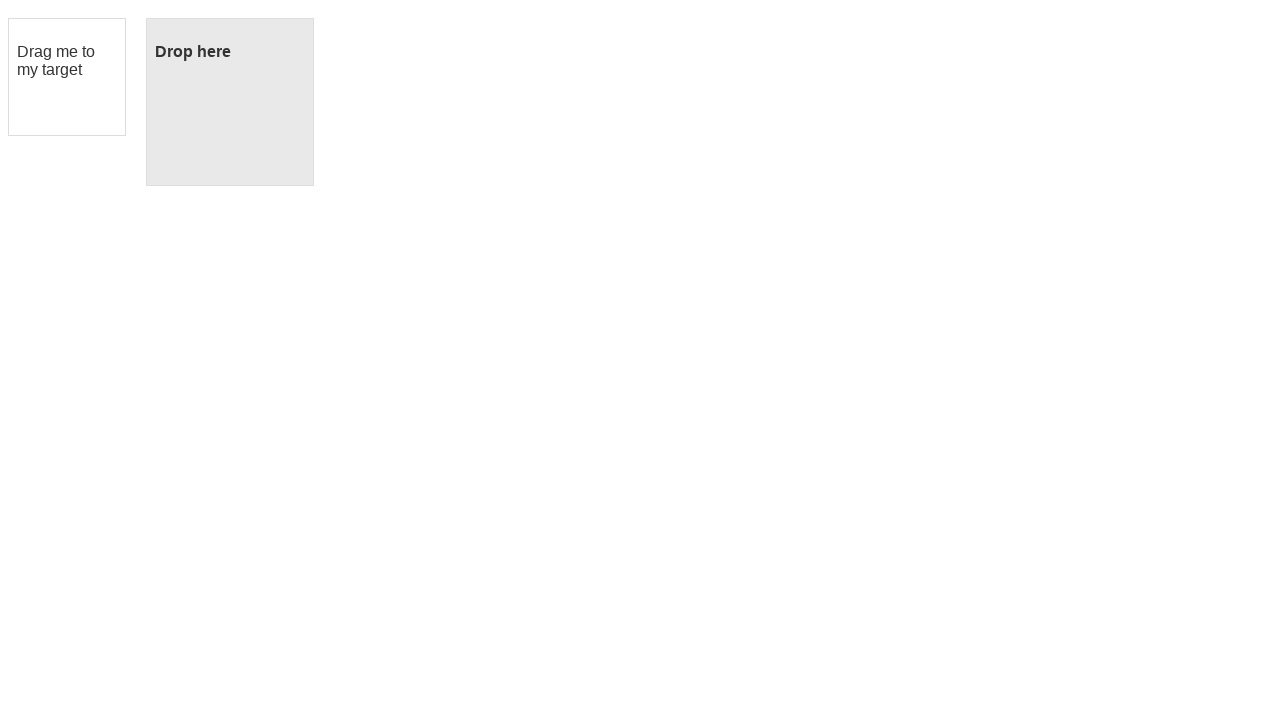

Navigated to jQuery UI droppable demo page
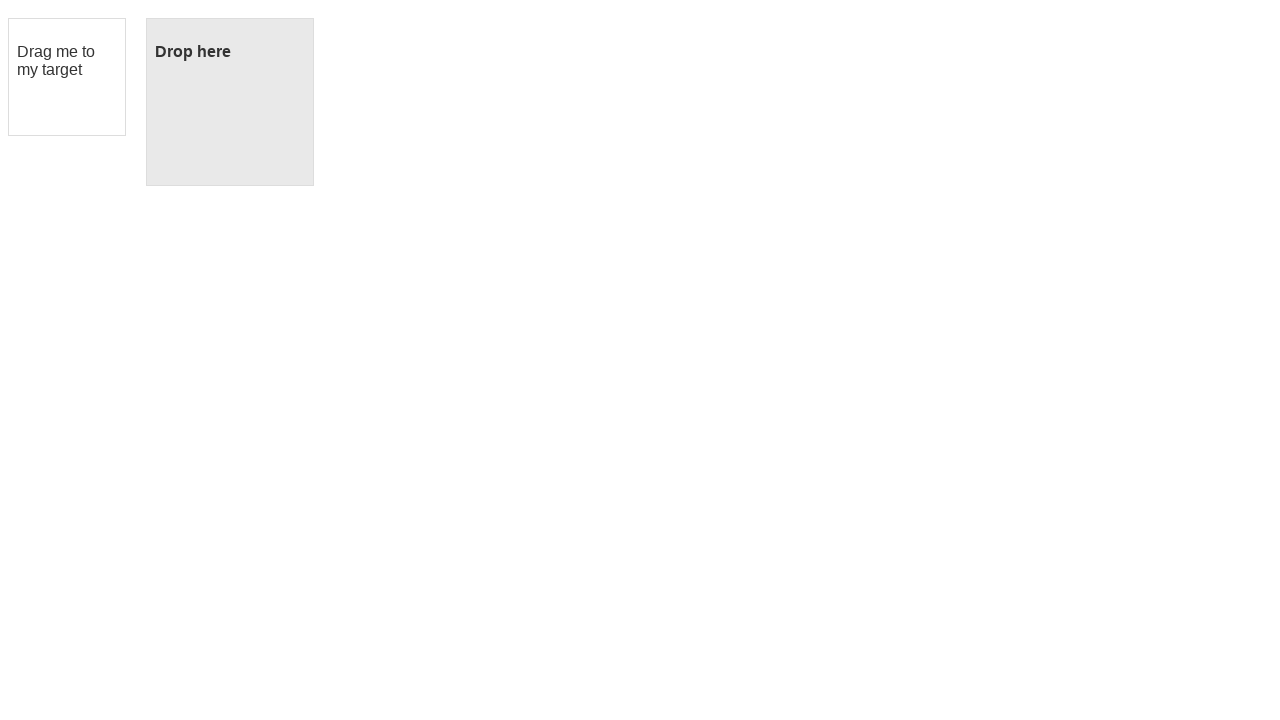

Located draggable element
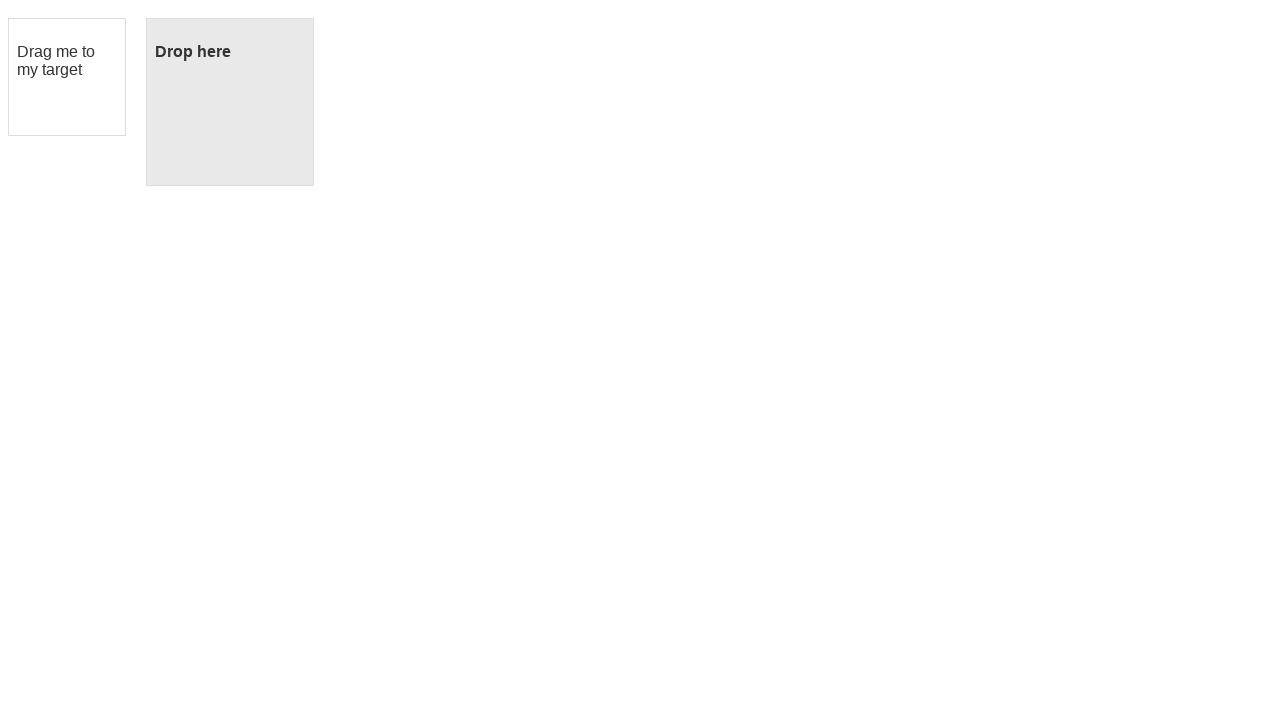

Located droppable target element
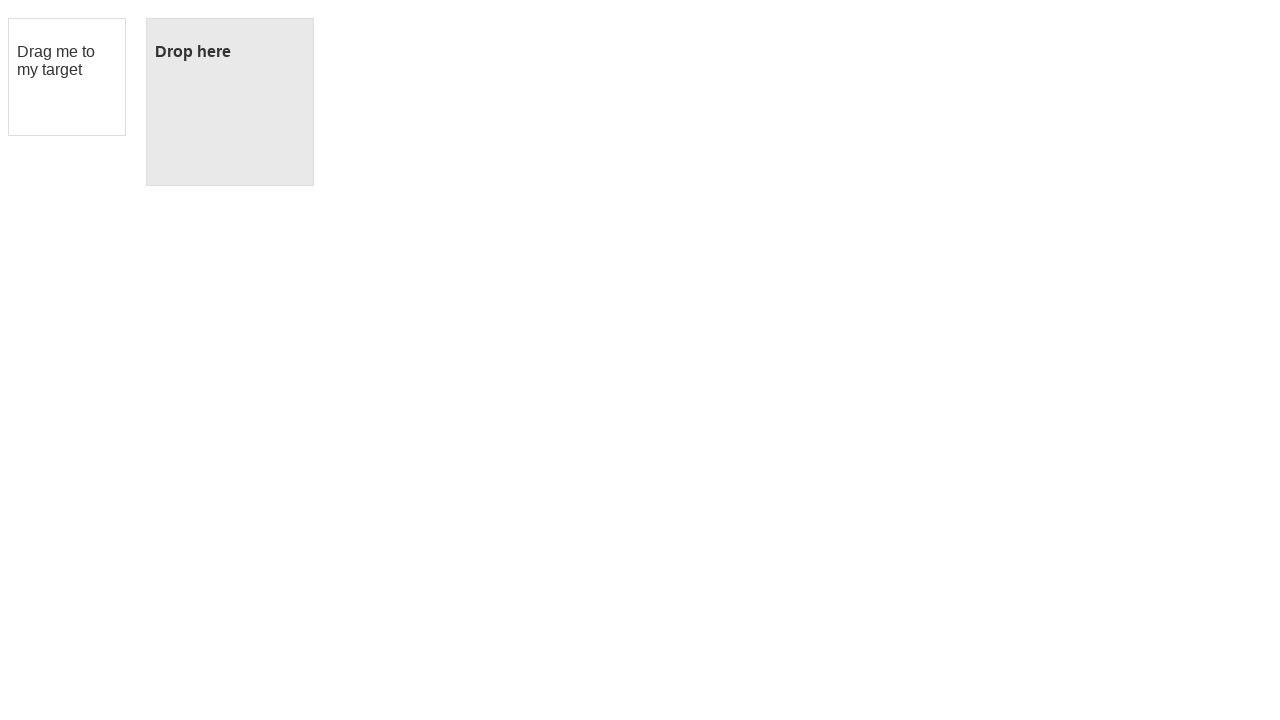

Dragged draggable element onto droppable target at (230, 102)
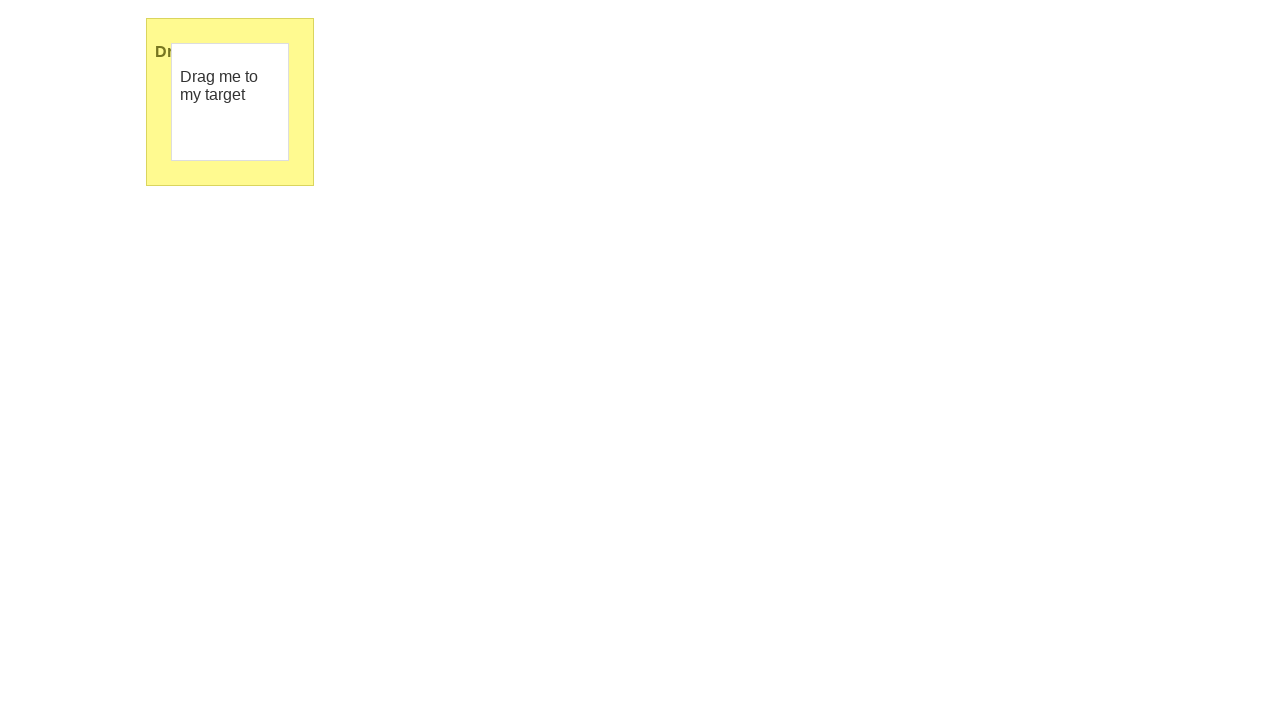

Waited for drag and drop animation to complete
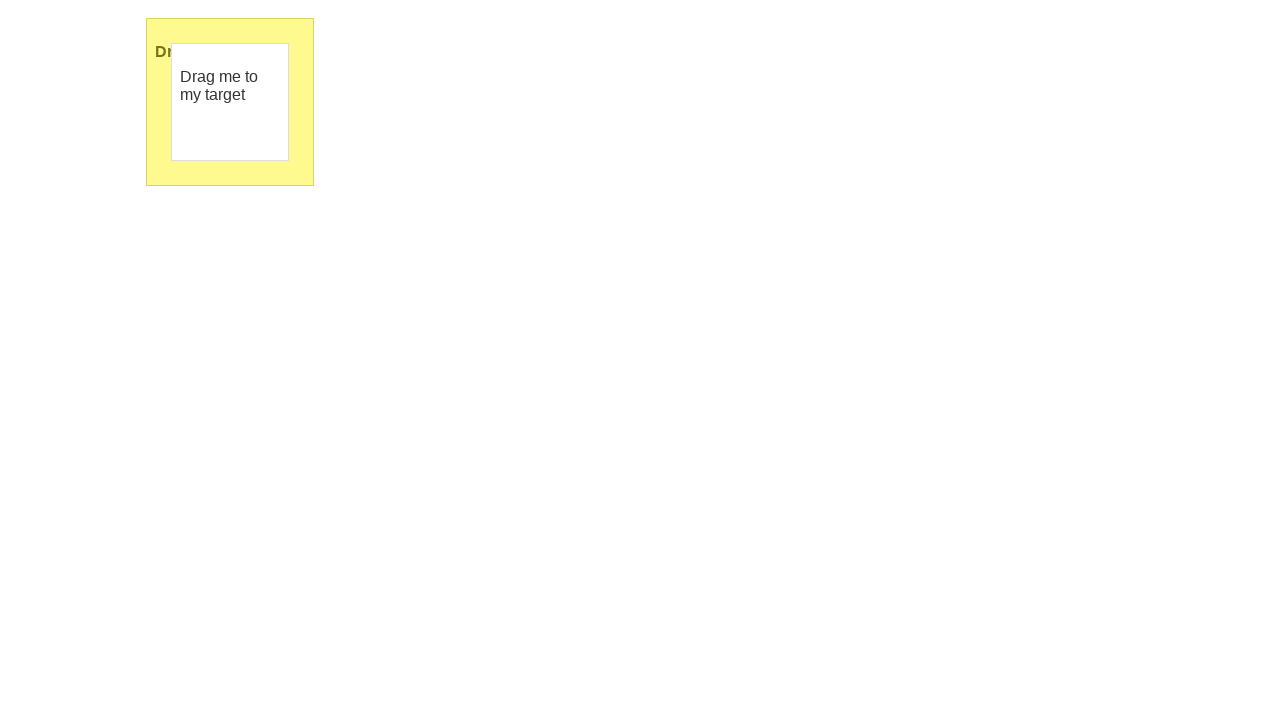

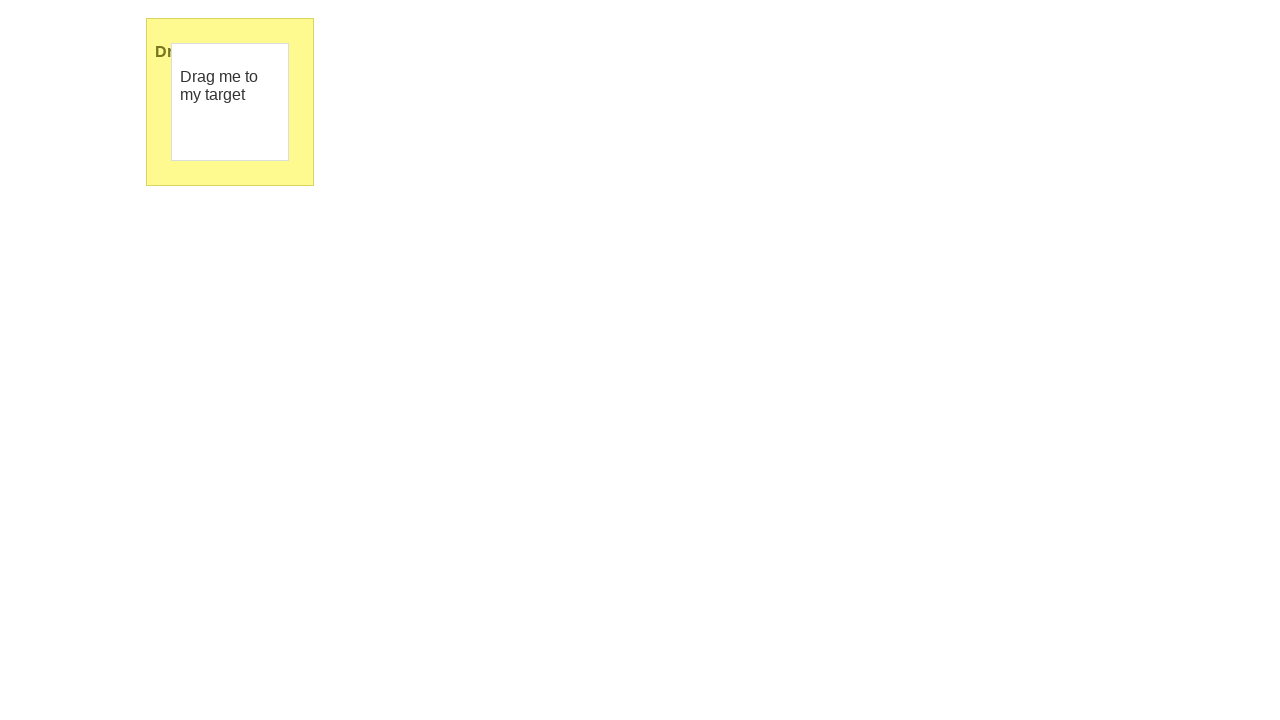